Tests an explicit wait scenario by waiting for a price element to show $100, then clicking a book button, reading a value from the page, calculating a mathematical formula (log of absolute value of 12*sin(x)), entering the result, and submitting the form.

Starting URL: http://suninjuly.github.io/explicit_wait2.html

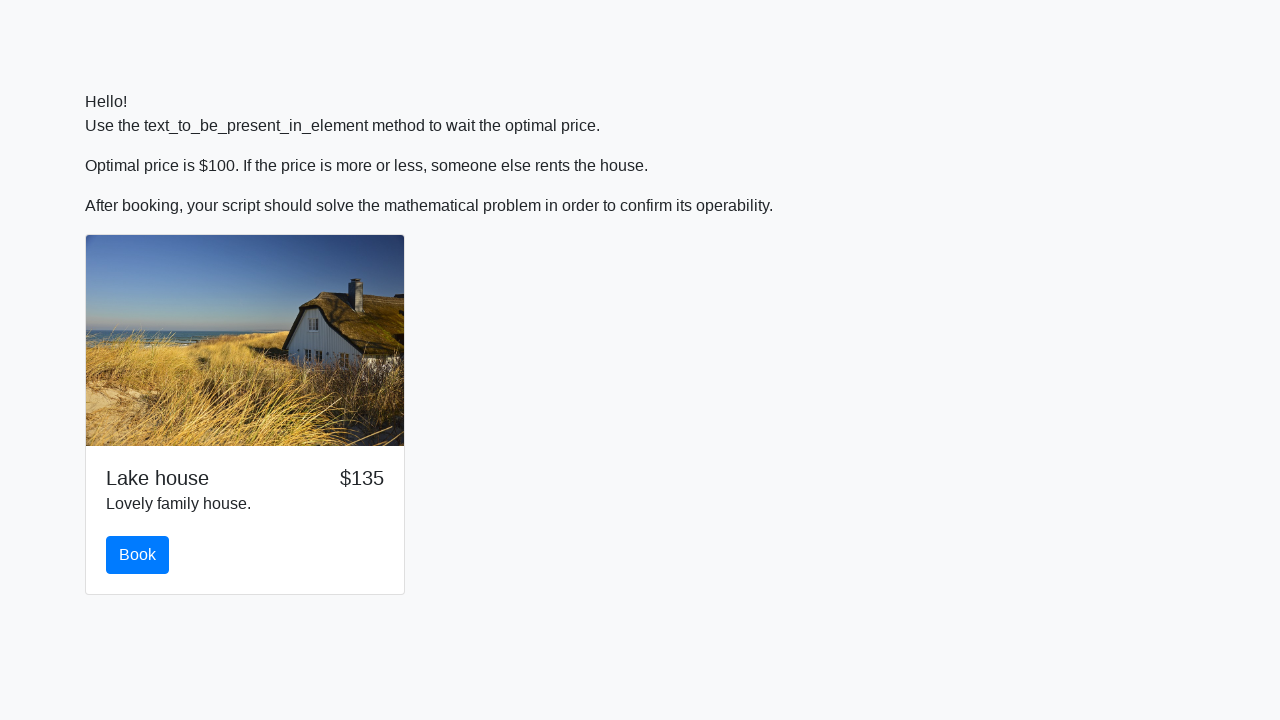

Waited for price element to show $100
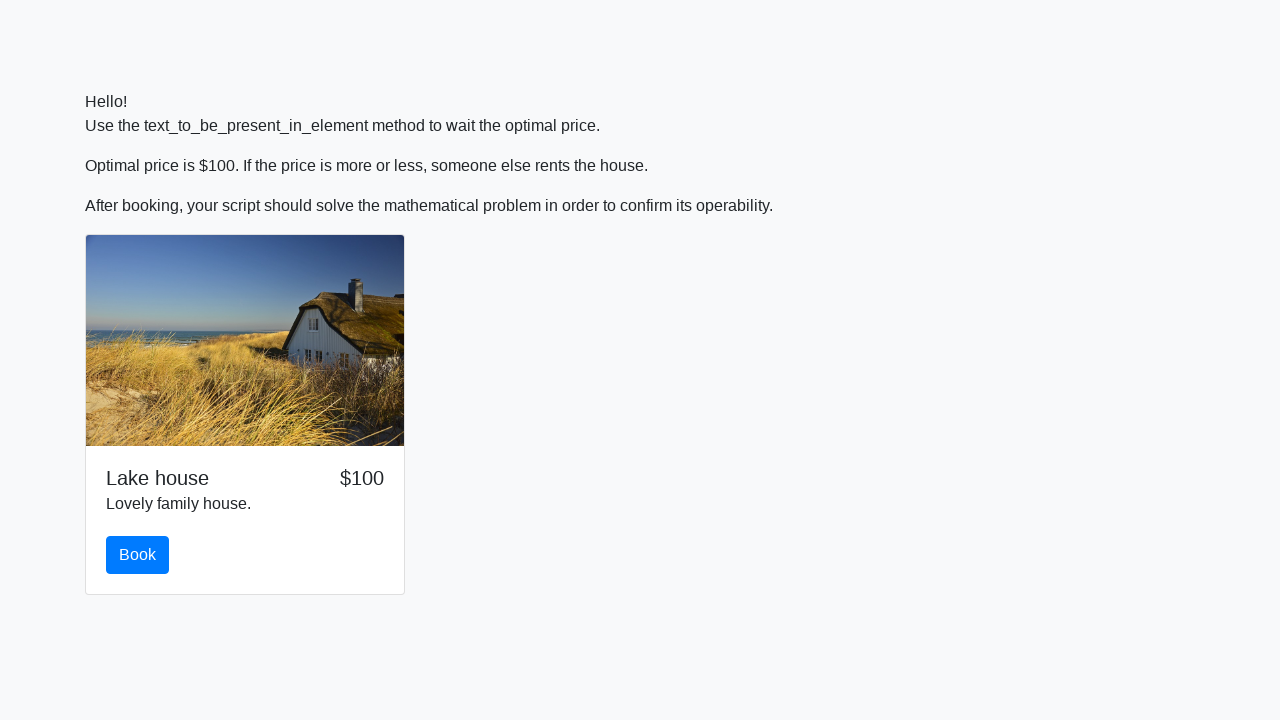

Clicked the book button at (138, 555) on #book
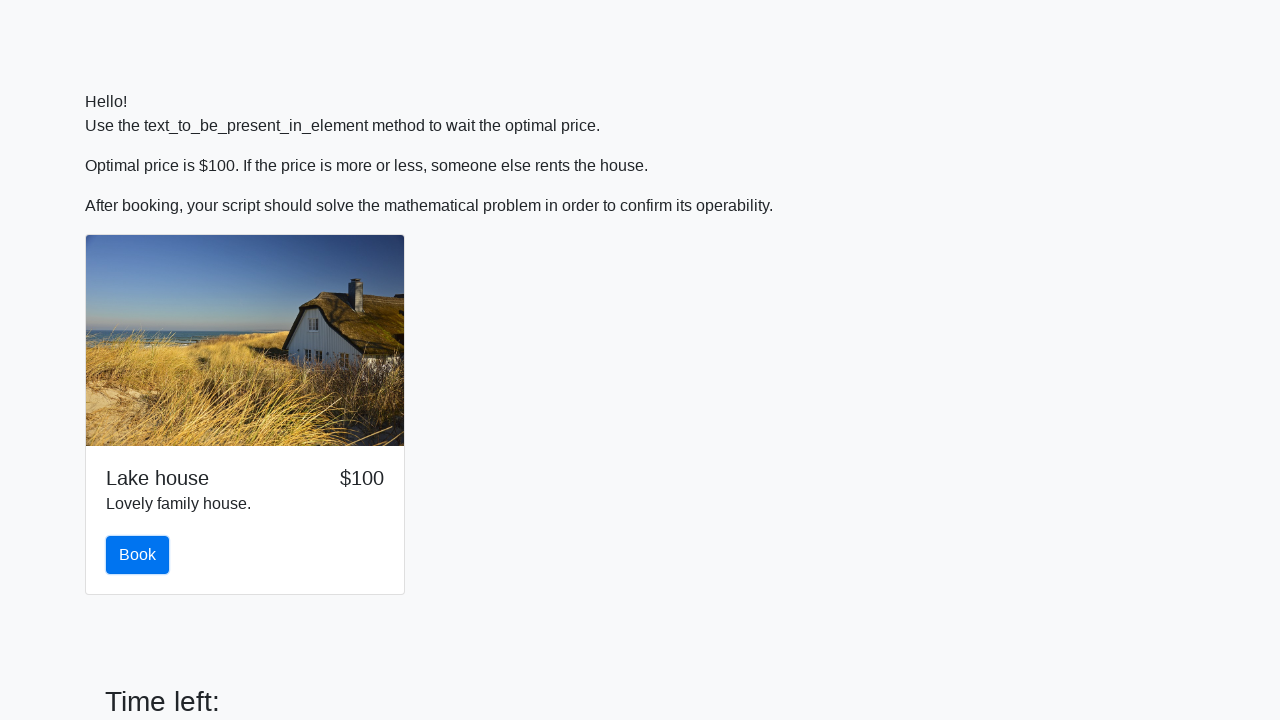

Retrieved x value from page: 7
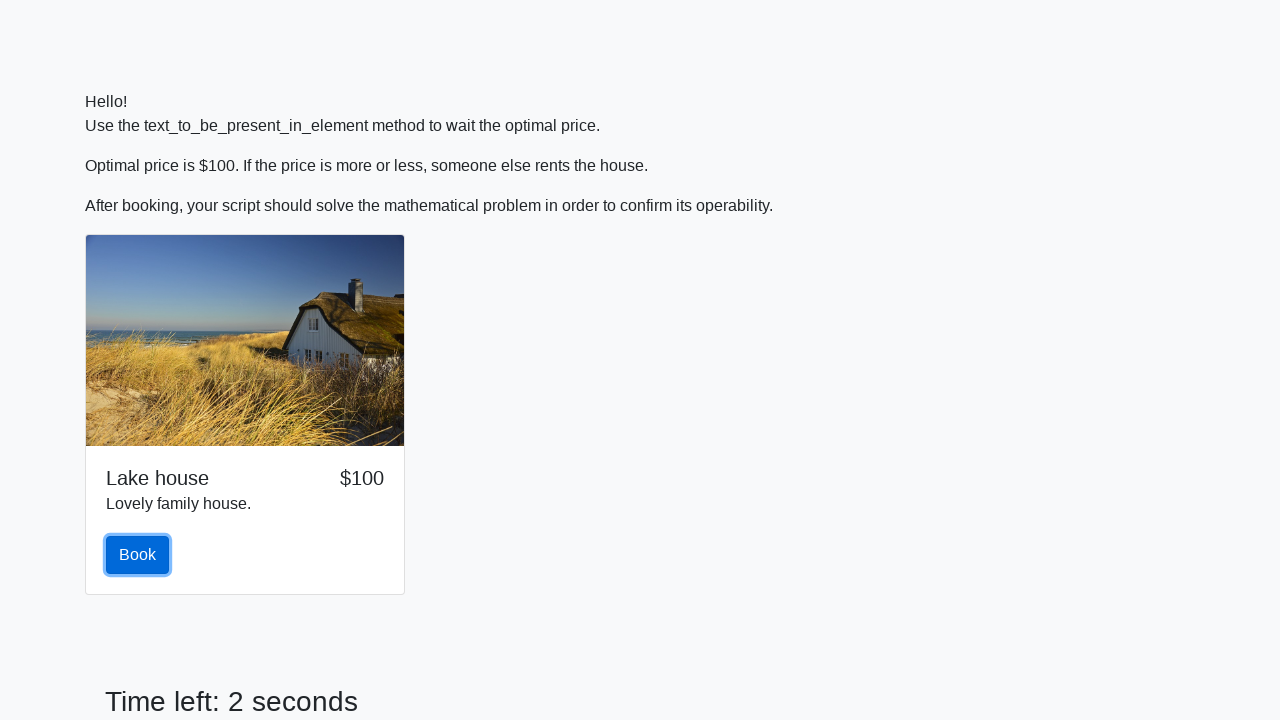

Calculated formula result: log(abs(12*sin(7))) = 2.0648149913941416
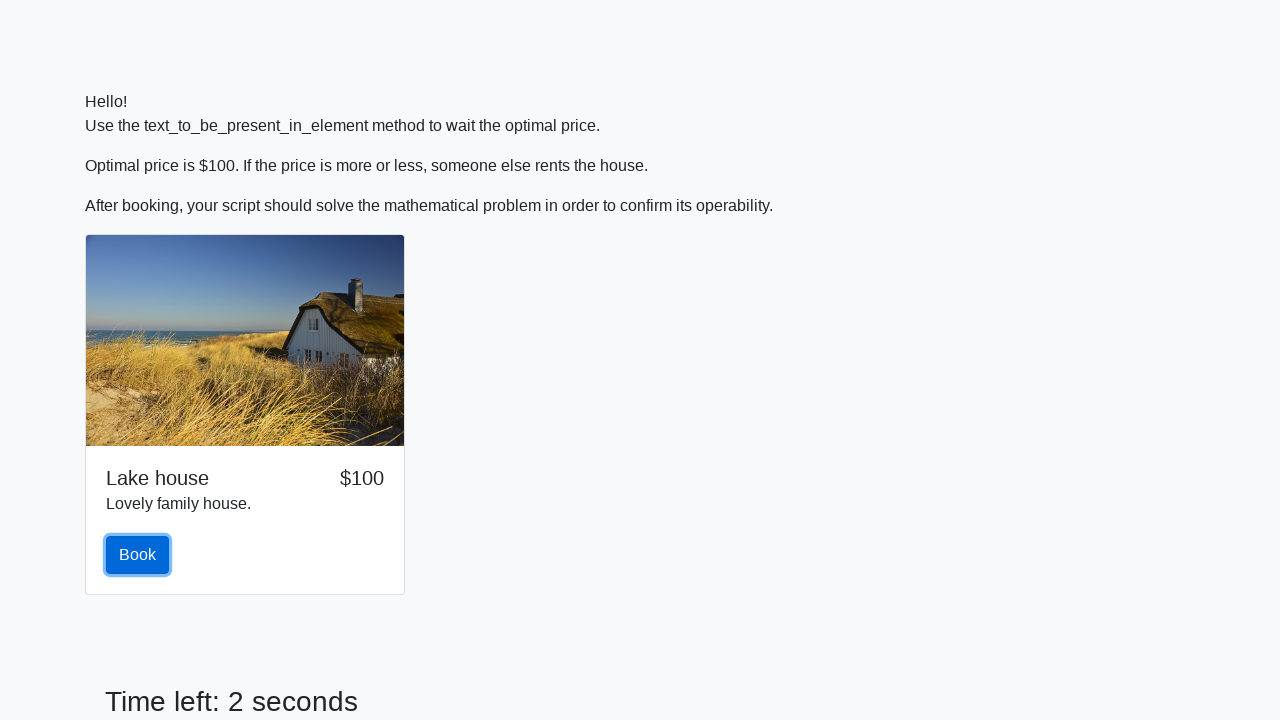

Filled answer field with calculated value: 2.0648149913941416 on #answer
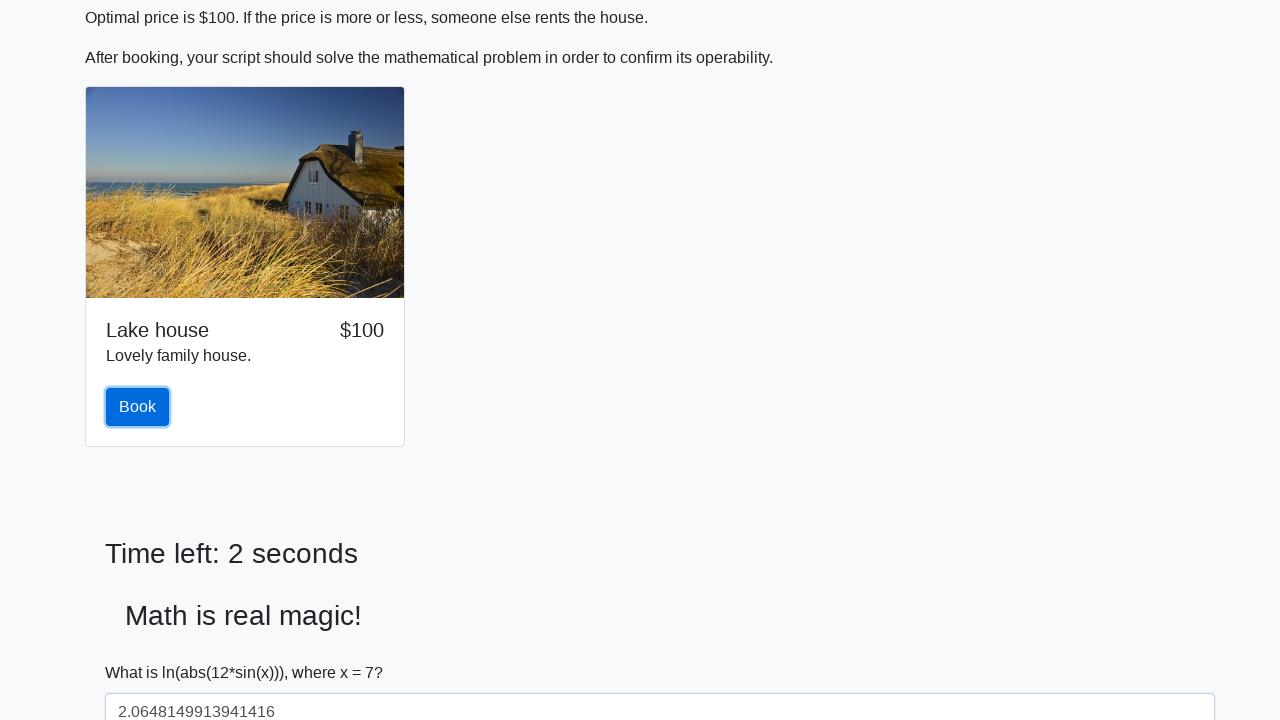

Clicked solve button to submit form at (143, 651) on #solve
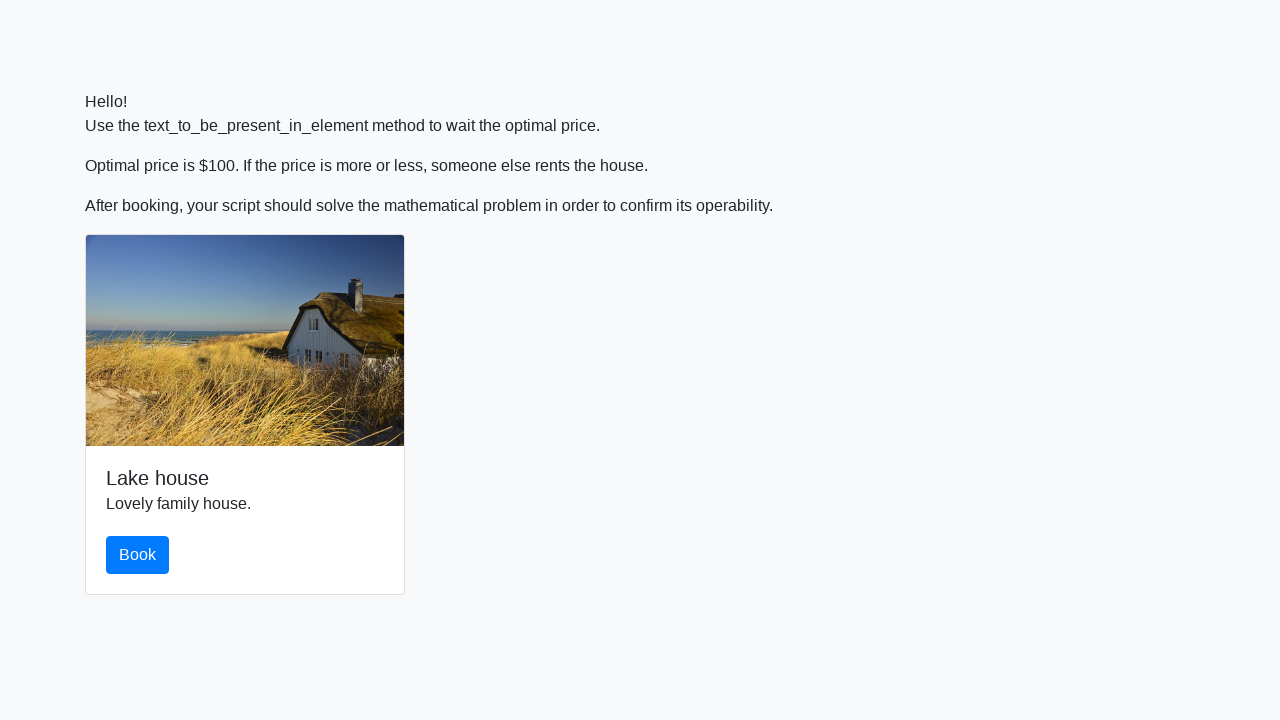

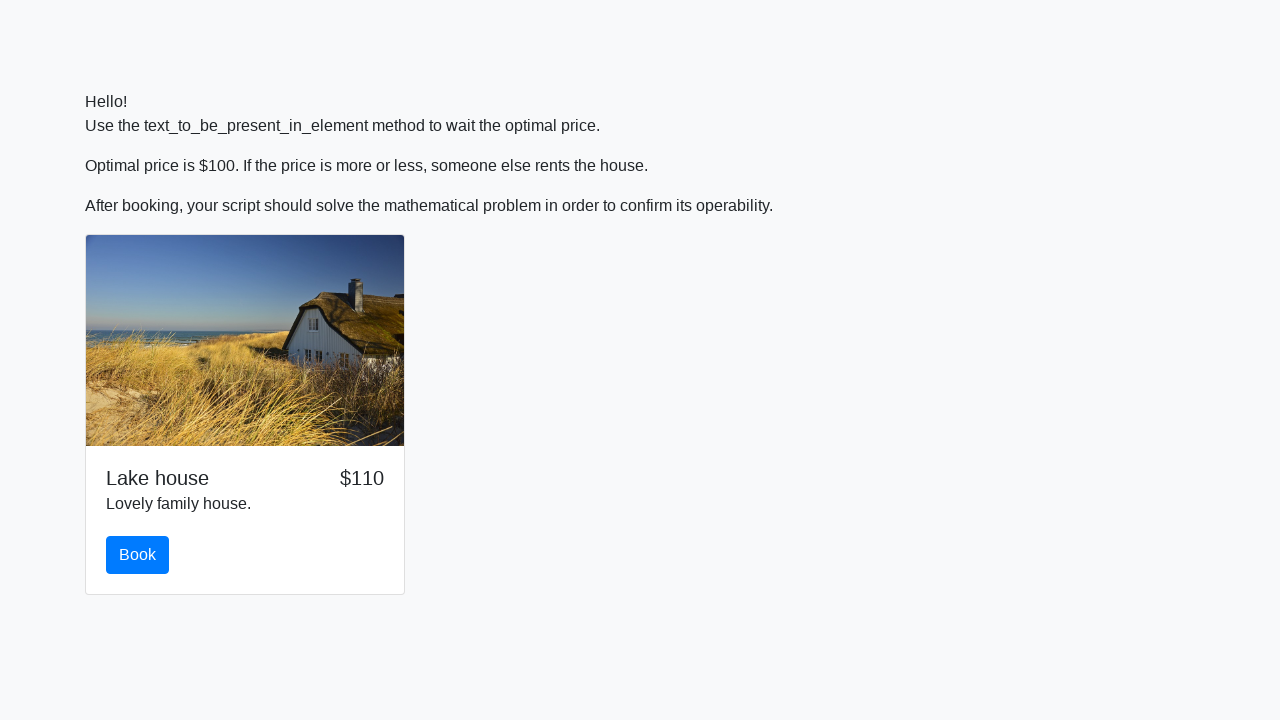